Verifies that the OrangeHRM login page logo is displayed

Starting URL: https://opensource-demo.orangehrmlive.com/web/index.php/auth/login

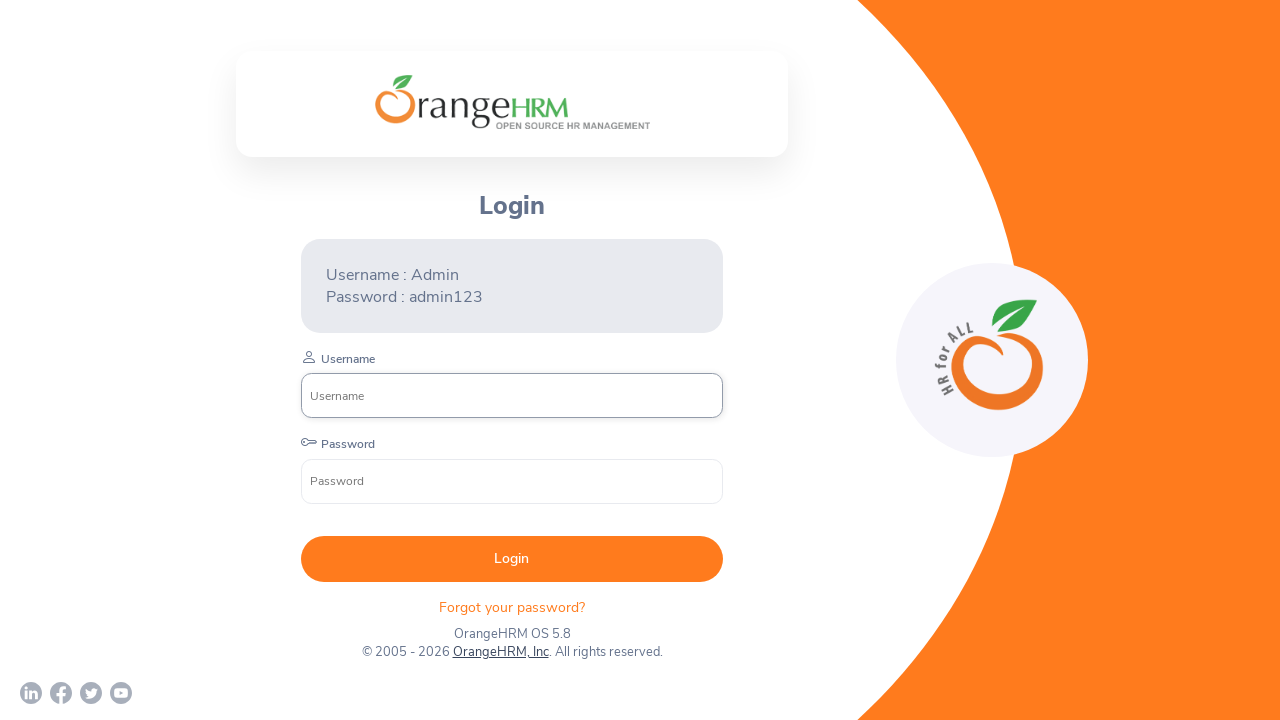

Located OrangeHRM login branding logo element
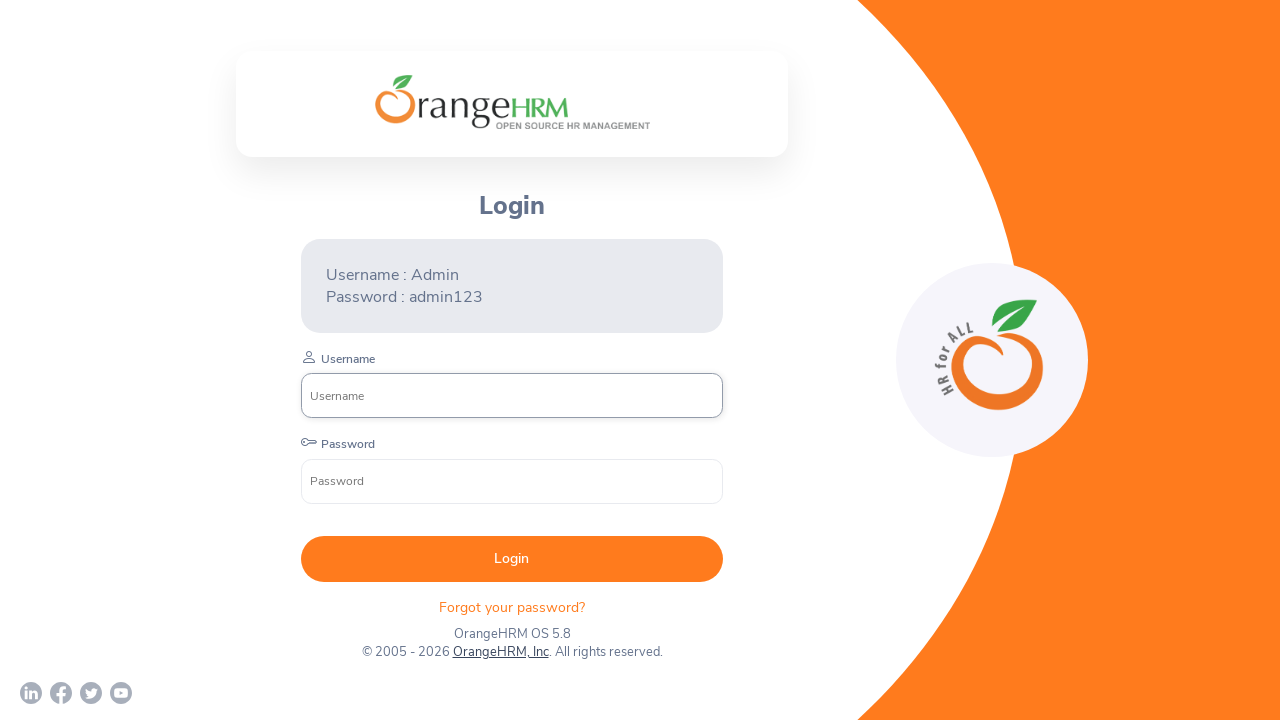

Verified that the login logo is displayed on the page
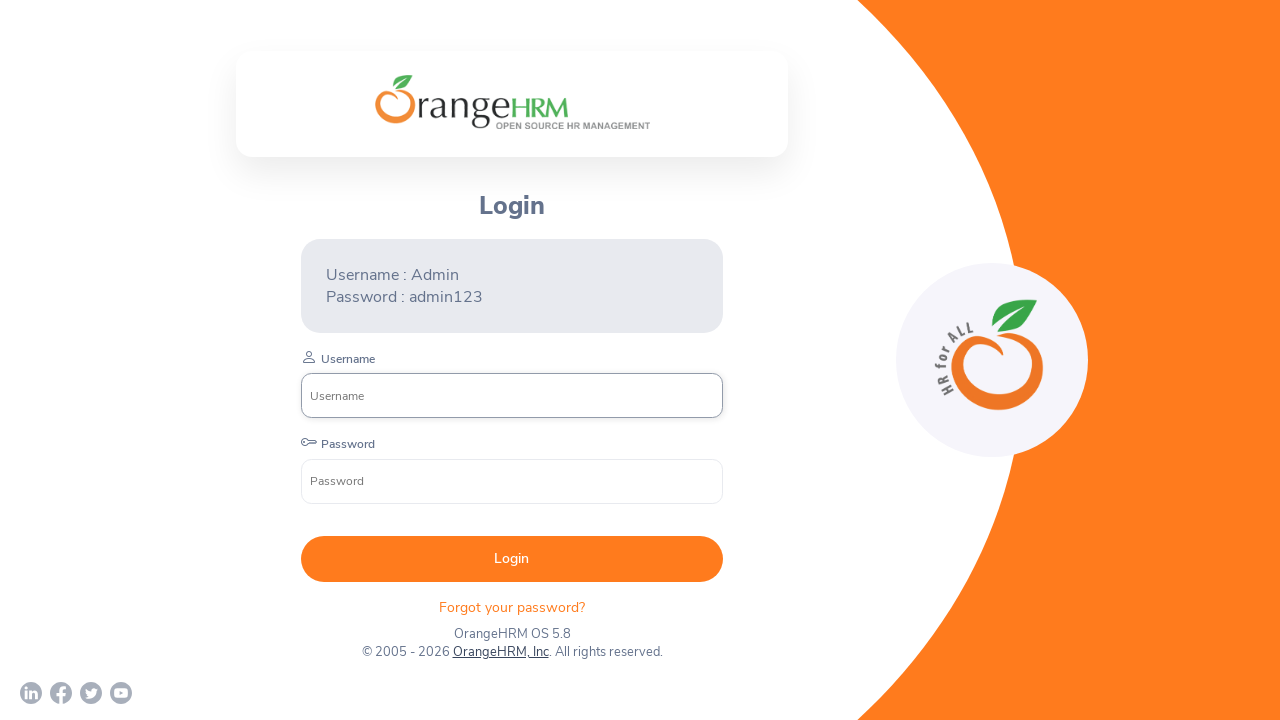

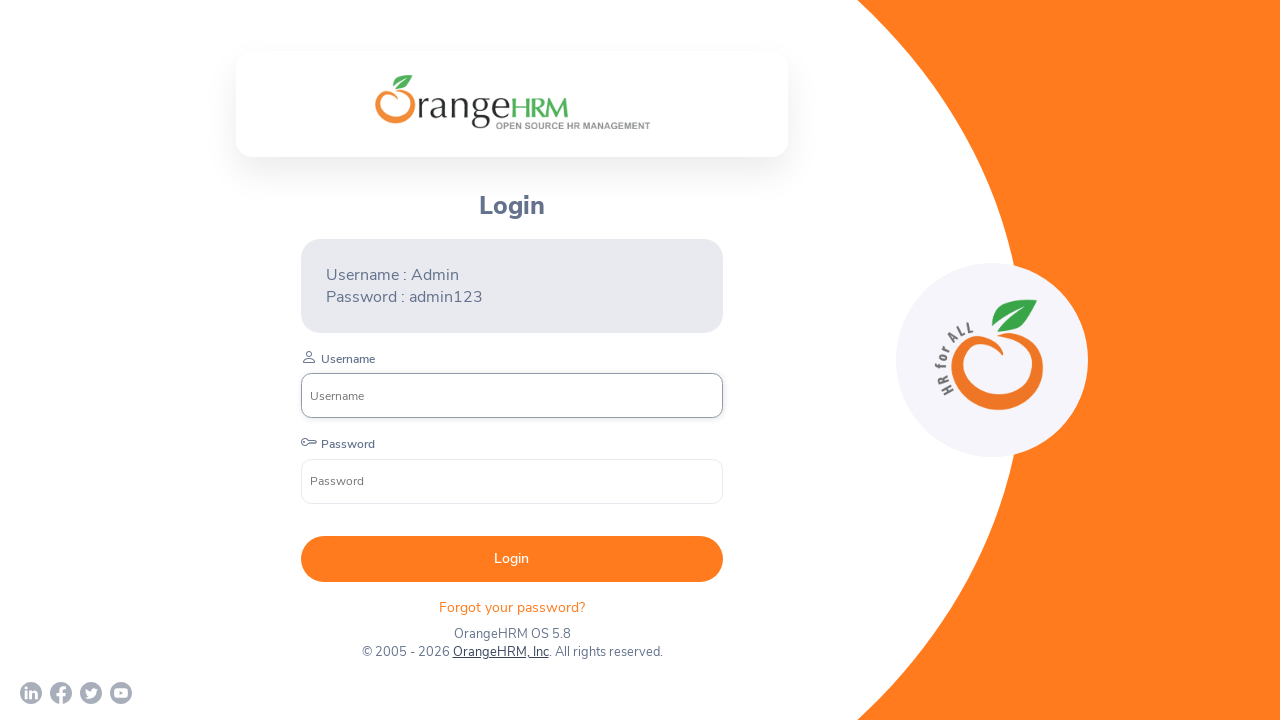